Tests switching between Active, Completed, and All filters to display all items.

Starting URL: https://demo.playwright.dev/todomvc

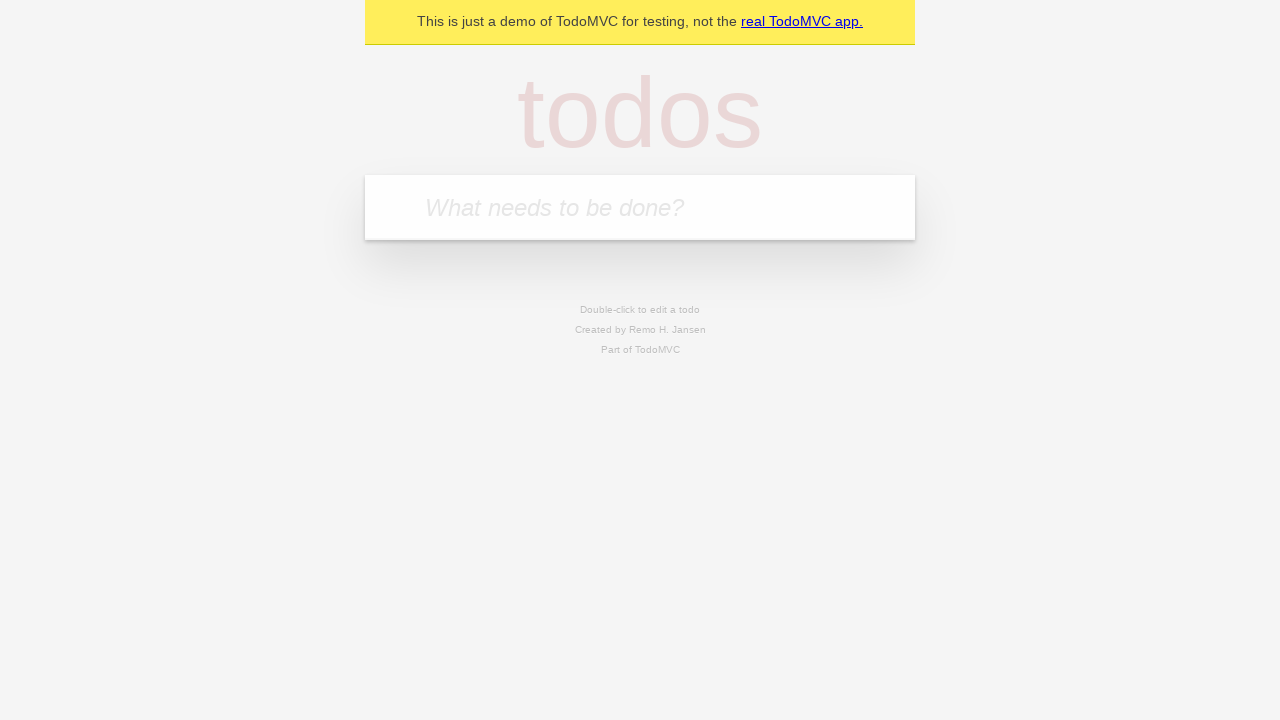

Filled todo input with 'buy some cheese' on internal:attr=[placeholder="What needs to be done?"i]
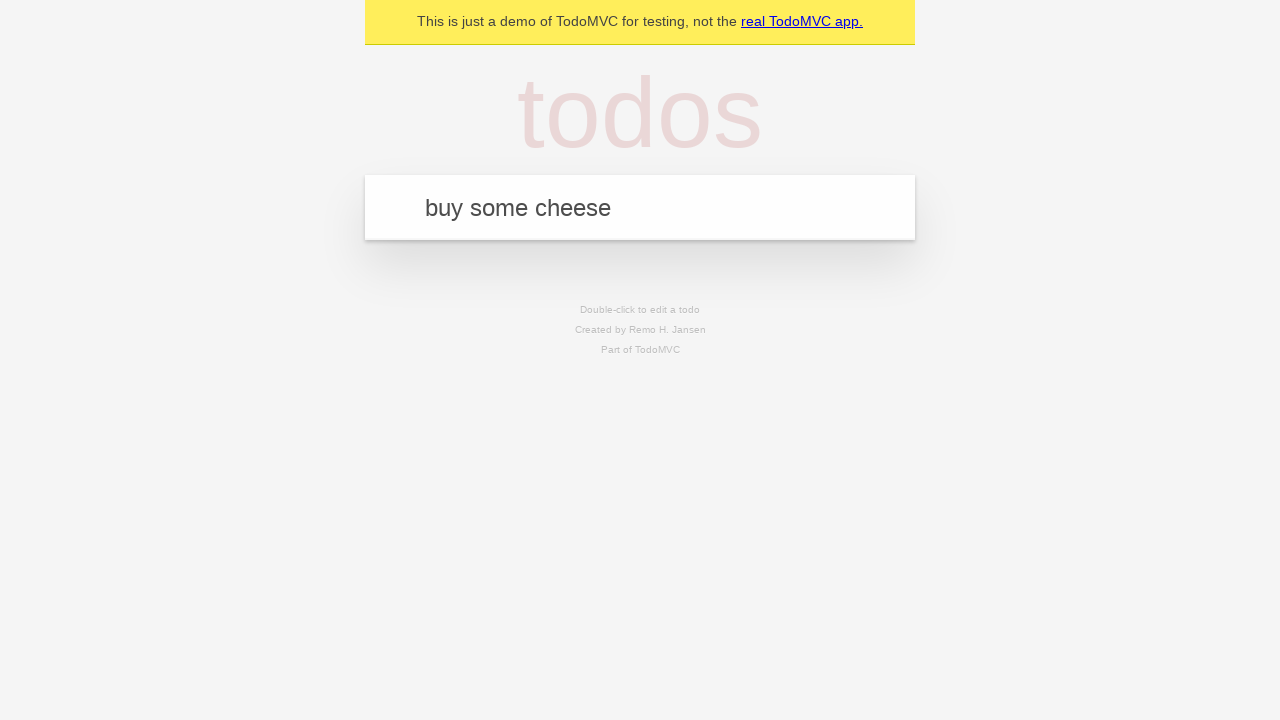

Pressed Enter to add todo 'buy some cheese' on internal:attr=[placeholder="What needs to be done?"i]
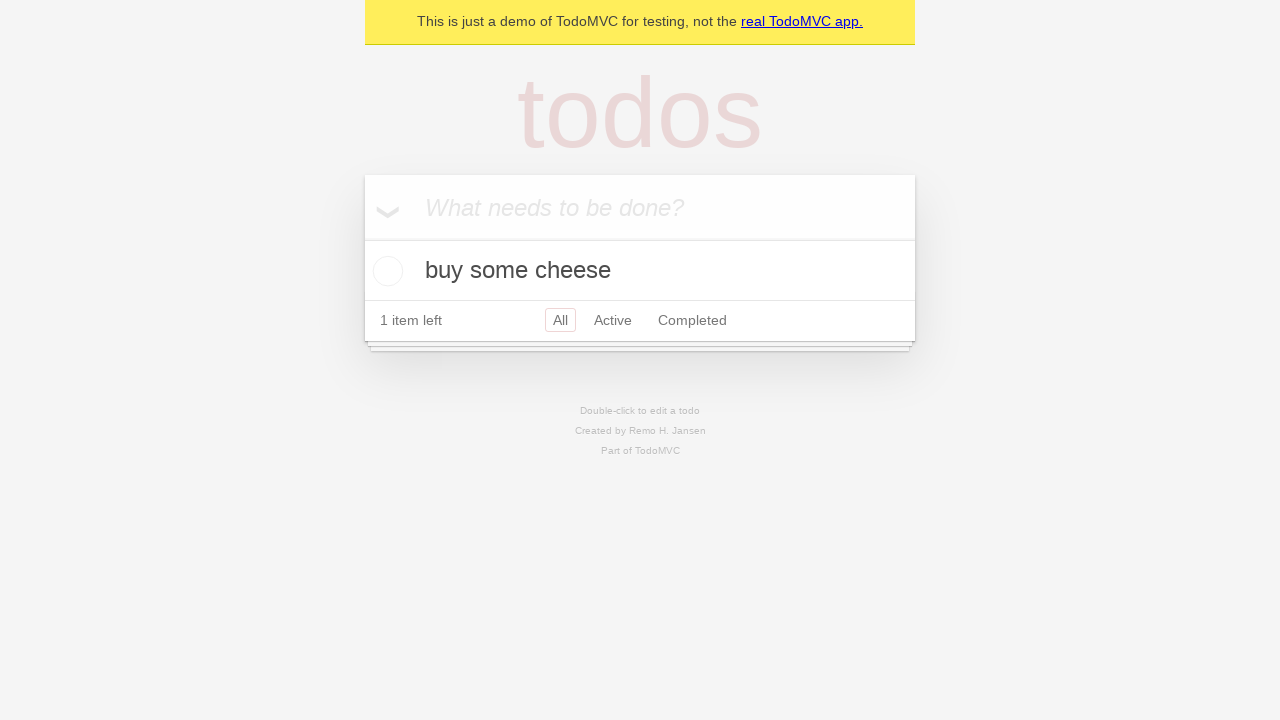

Filled todo input with 'feed the cat' on internal:attr=[placeholder="What needs to be done?"i]
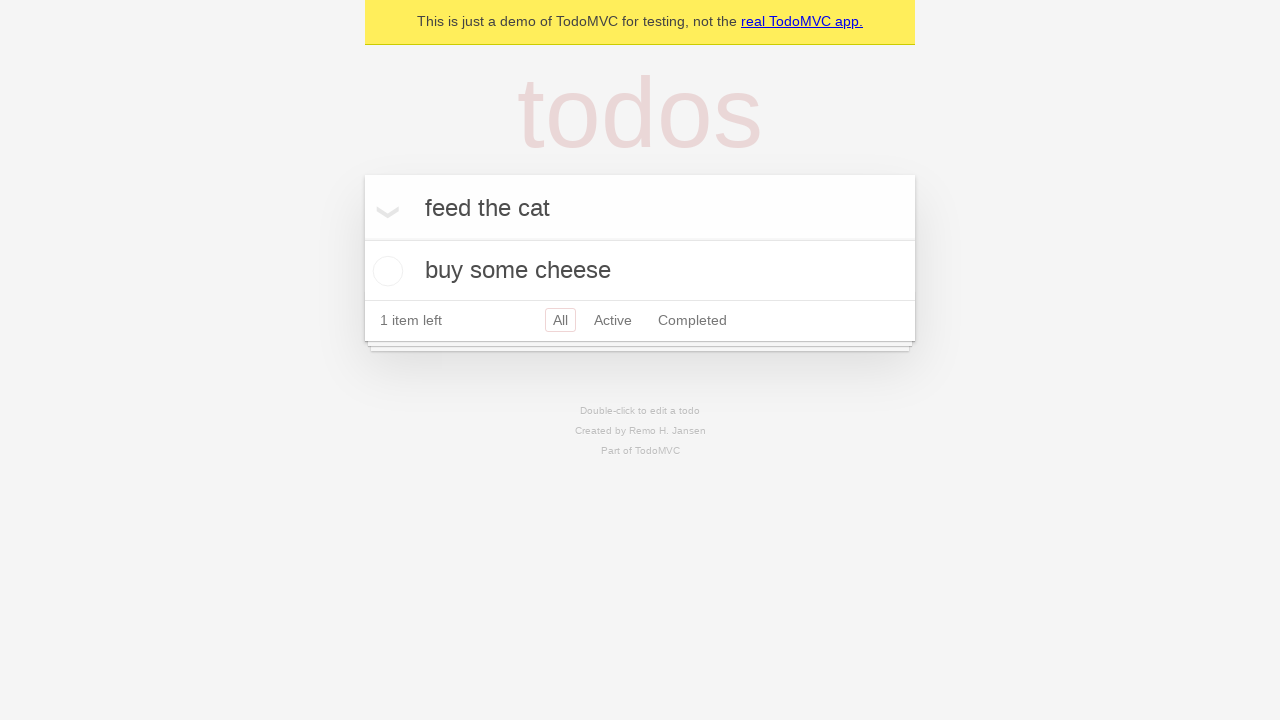

Pressed Enter to add todo 'feed the cat' on internal:attr=[placeholder="What needs to be done?"i]
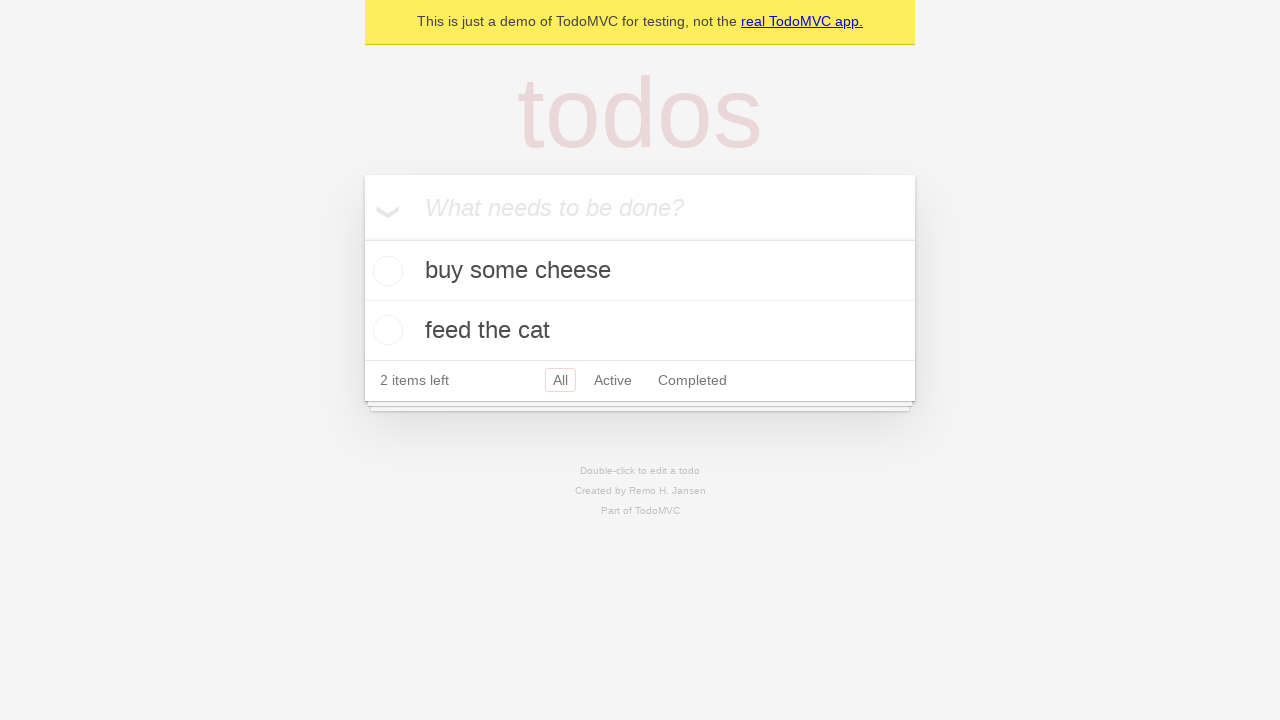

Filled todo input with 'book a doctors appointment' on internal:attr=[placeholder="What needs to be done?"i]
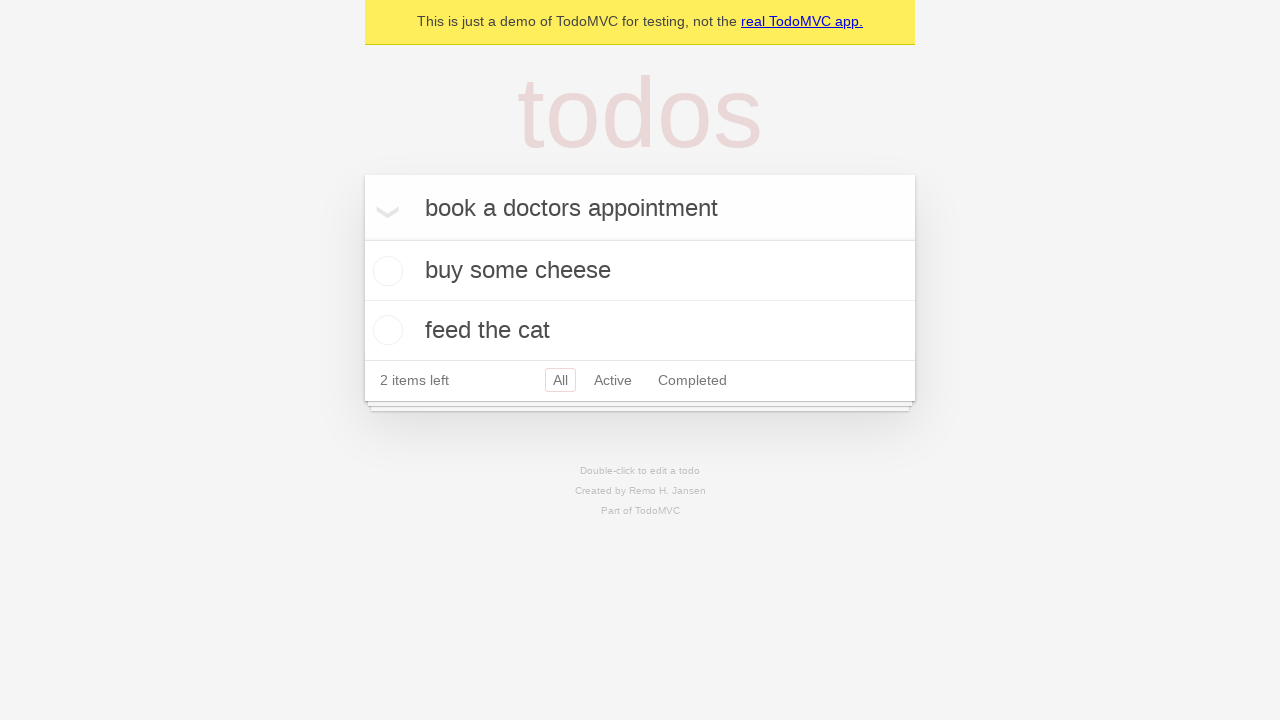

Pressed Enter to add todo 'book a doctors appointment' on internal:attr=[placeholder="What needs to be done?"i]
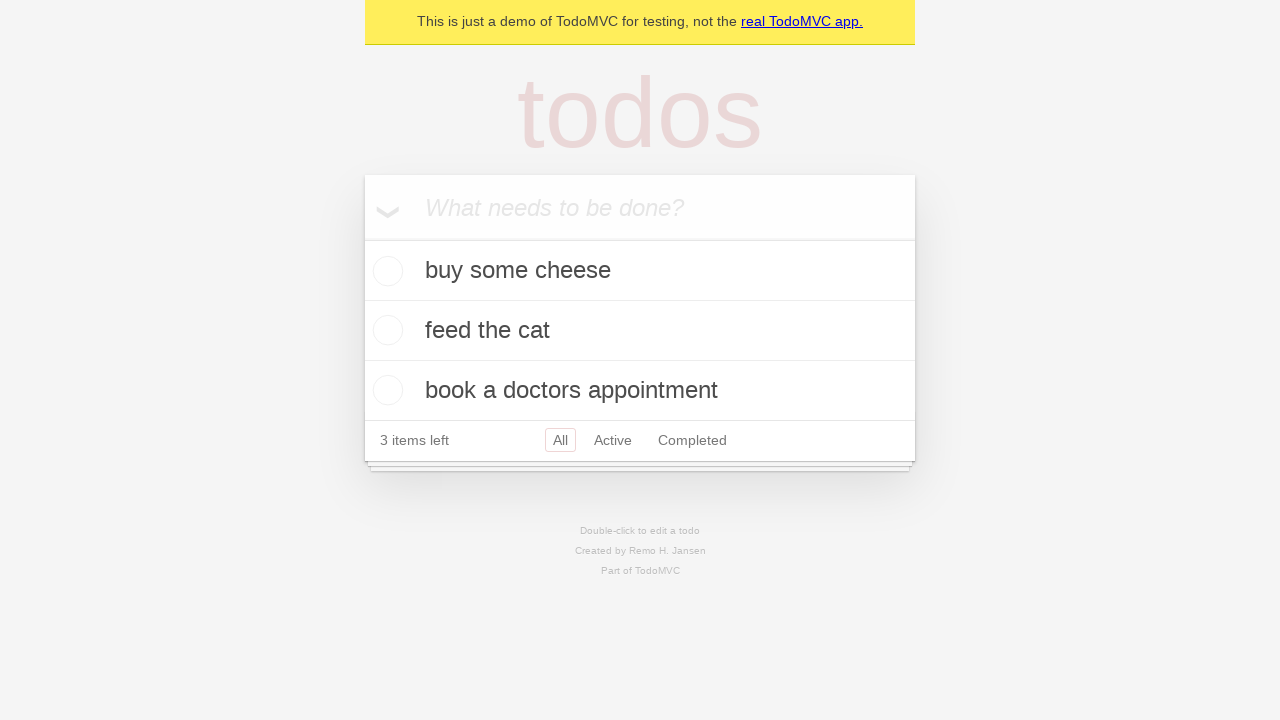

Checked the second todo item at (385, 330) on internal:testid=[data-testid="todo-item"s] >> nth=1 >> internal:role=checkbox
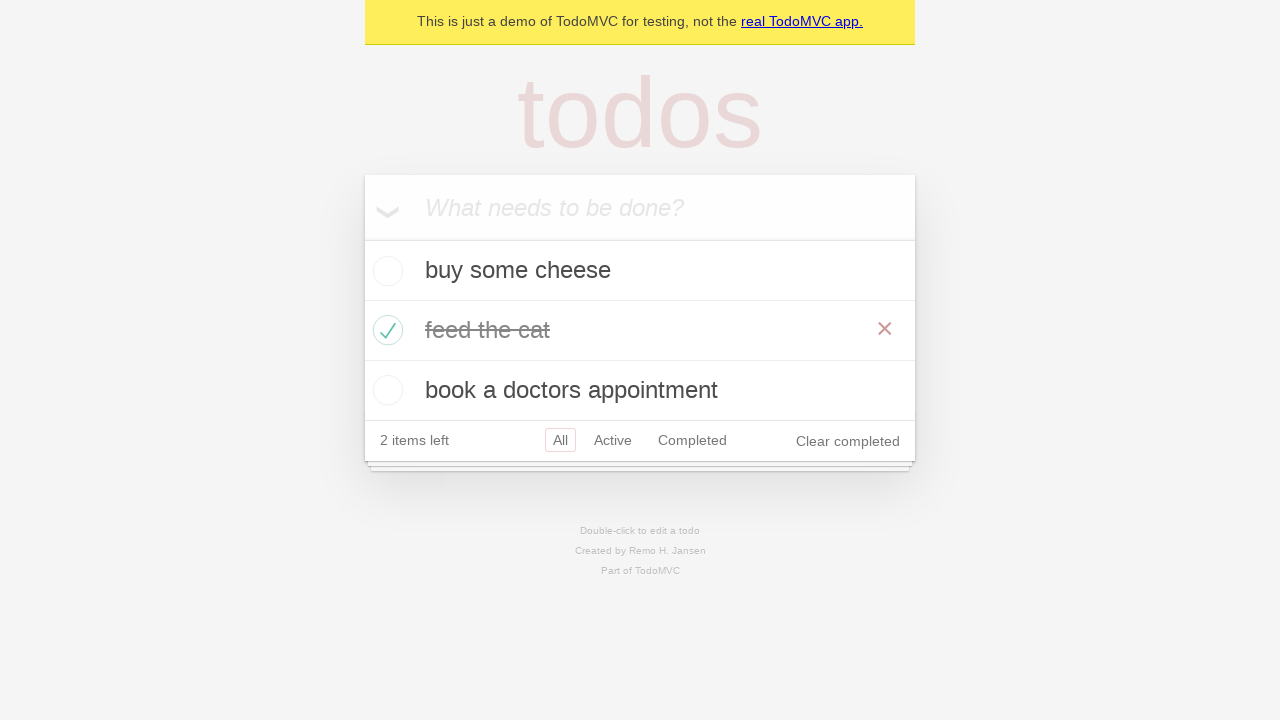

Clicked Active filter at (613, 440) on internal:role=link[name="Active"i]
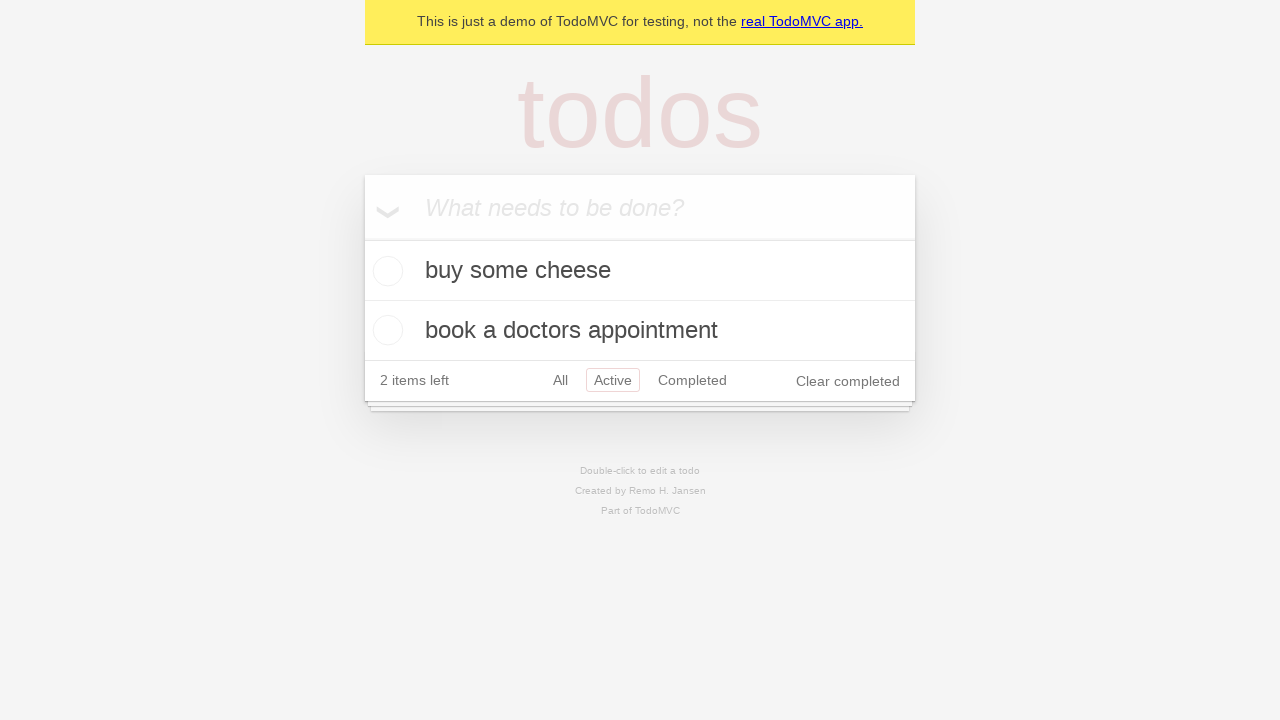

Clicked Completed filter at (692, 380) on internal:role=link[name="Completed"i]
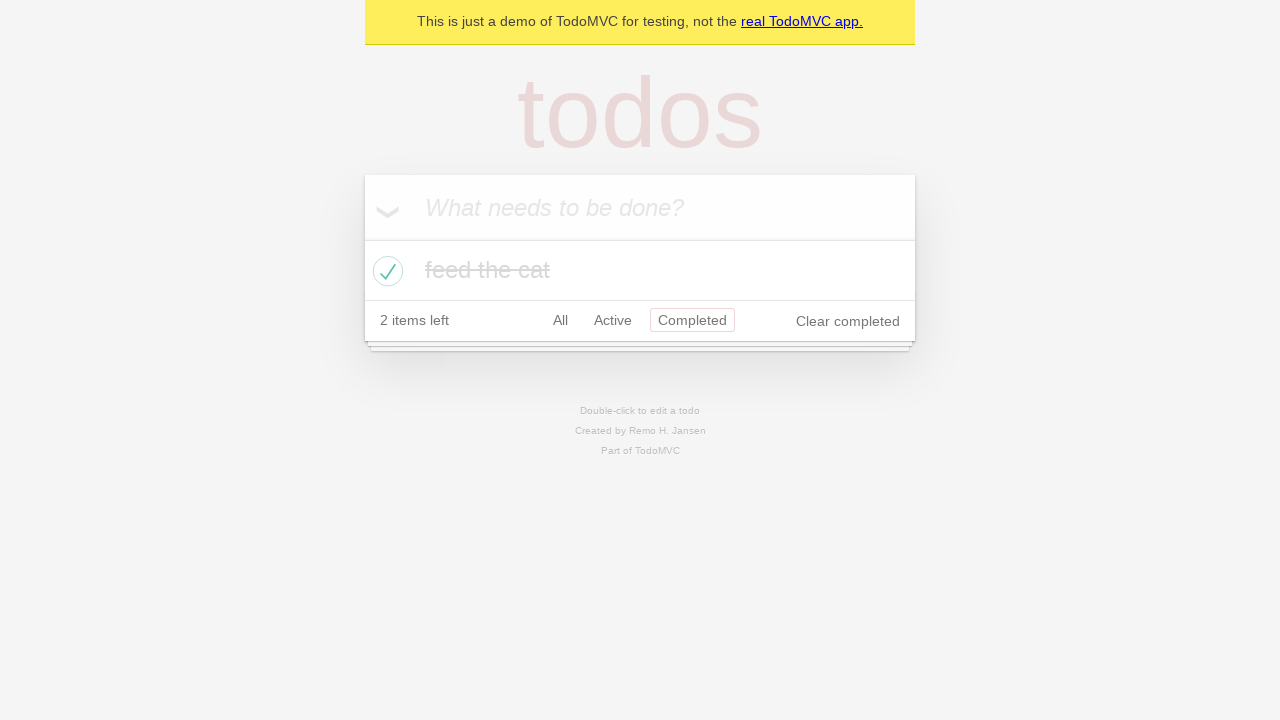

Clicked All filter at (560, 320) on internal:role=link[name="All"i]
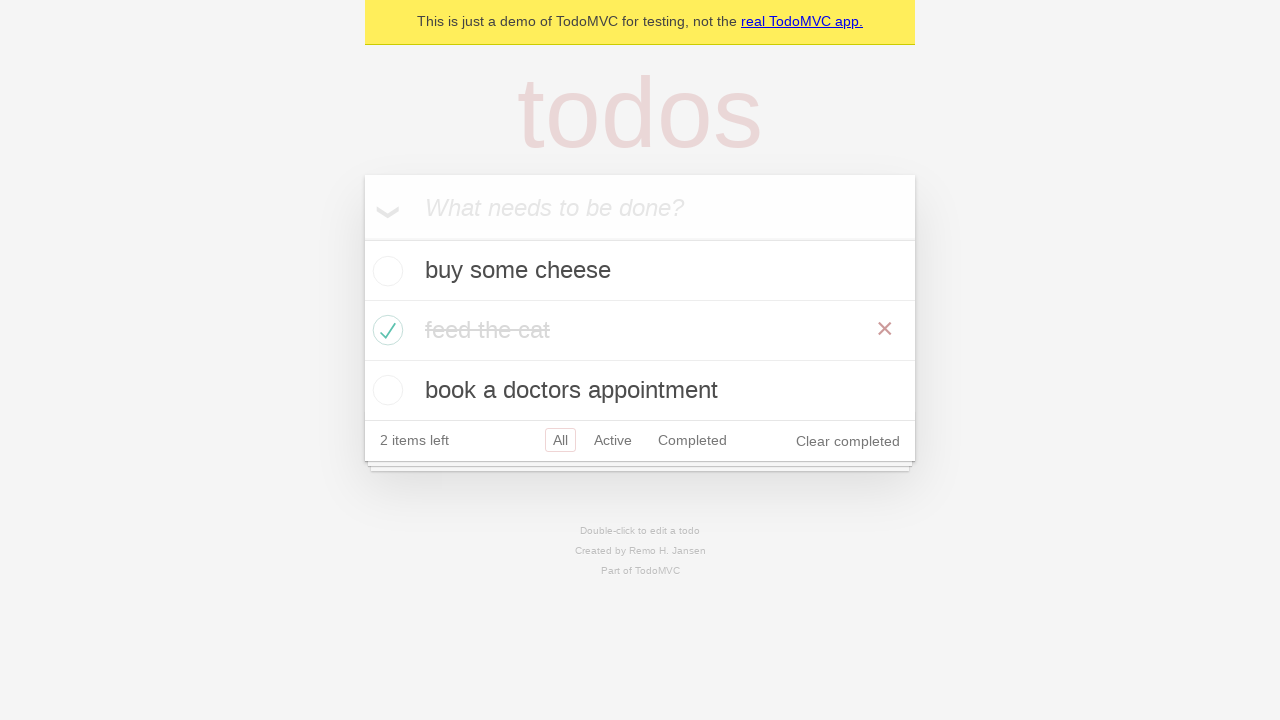

All todo items loaded and visible
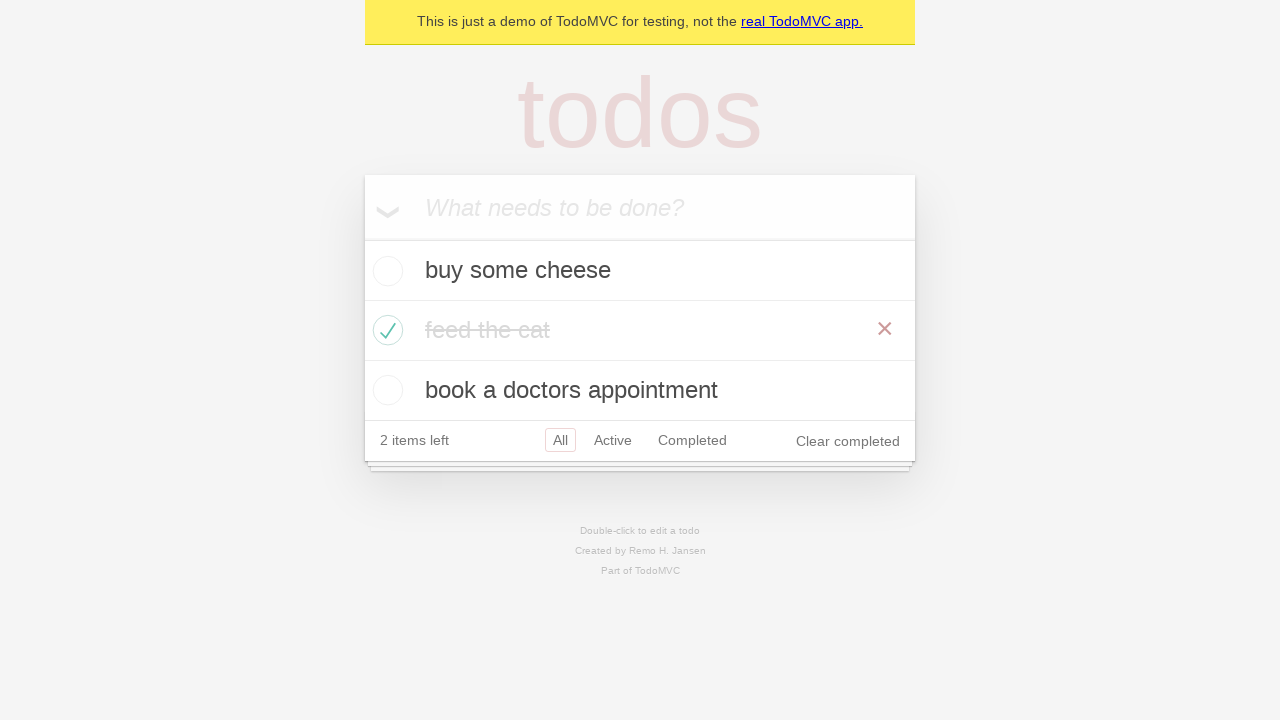

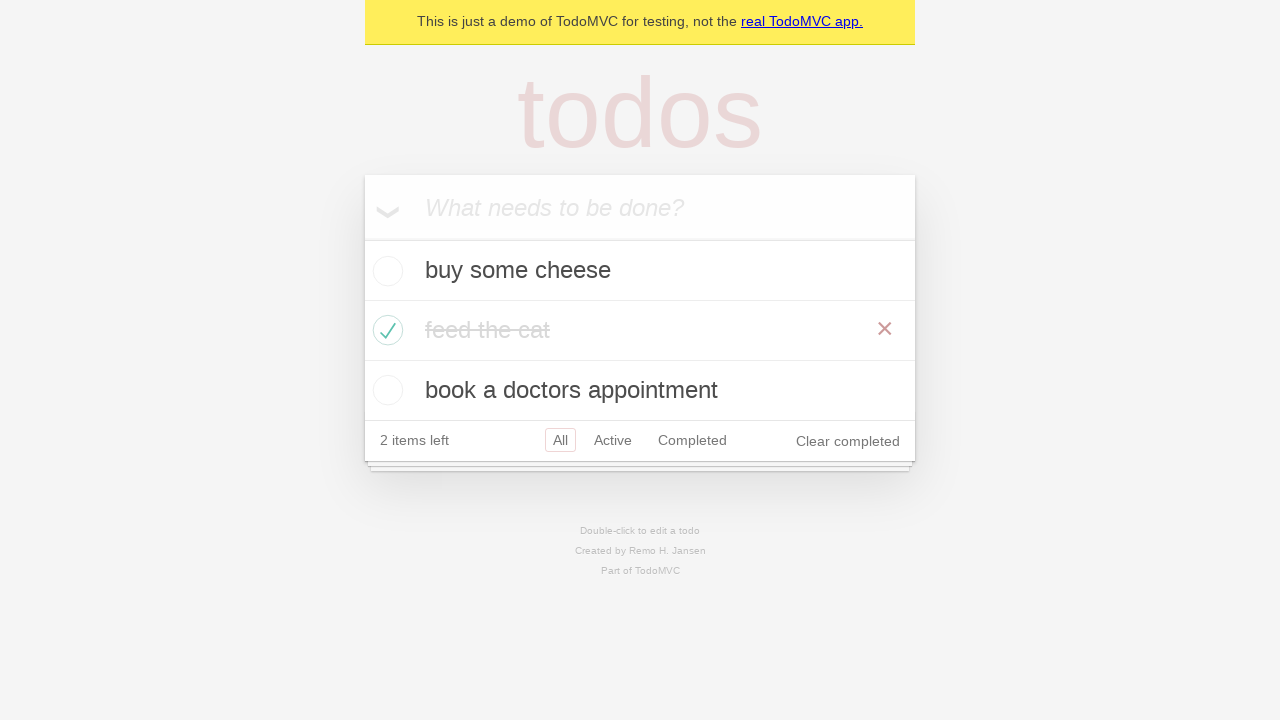